Tests the calculator functionality by entering numbers and performing arithmetic operations (multiplication and subtraction), then verifying the result is displayed

Starting URL: https://www.calculator.net/

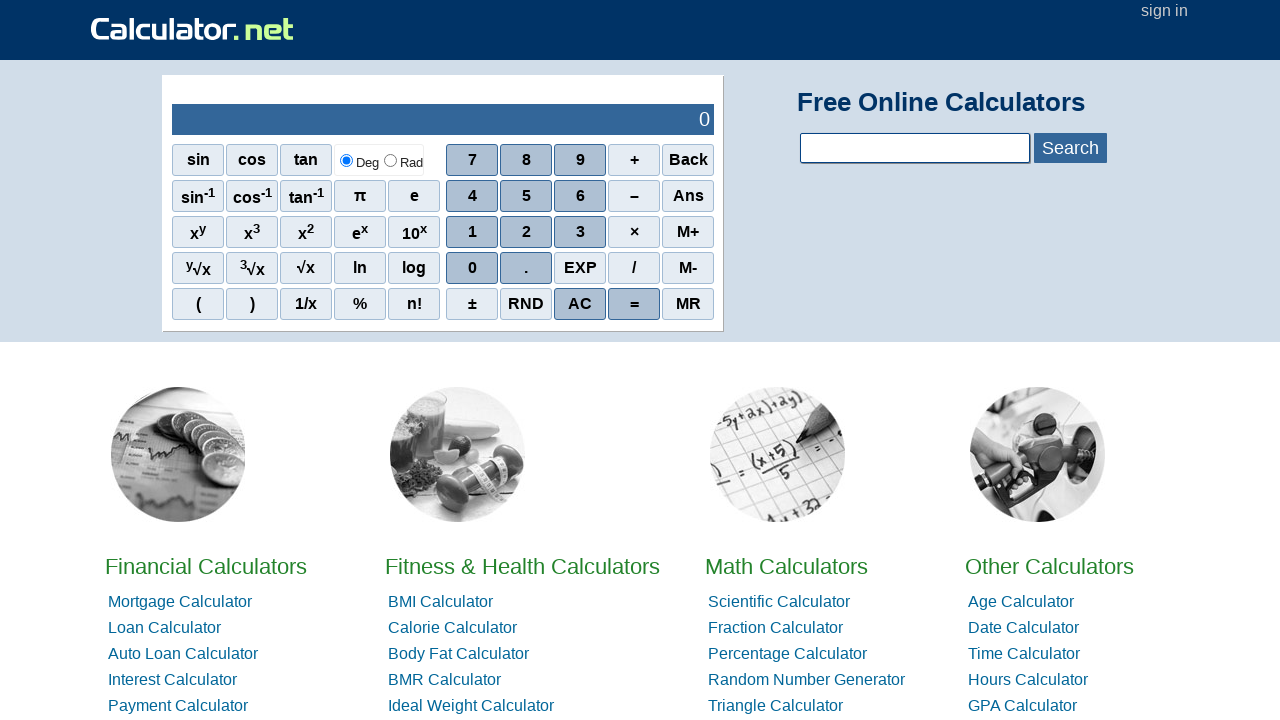

Clicked number 2 at (526, 232) on xpath=//span[contains(text(),'2')]
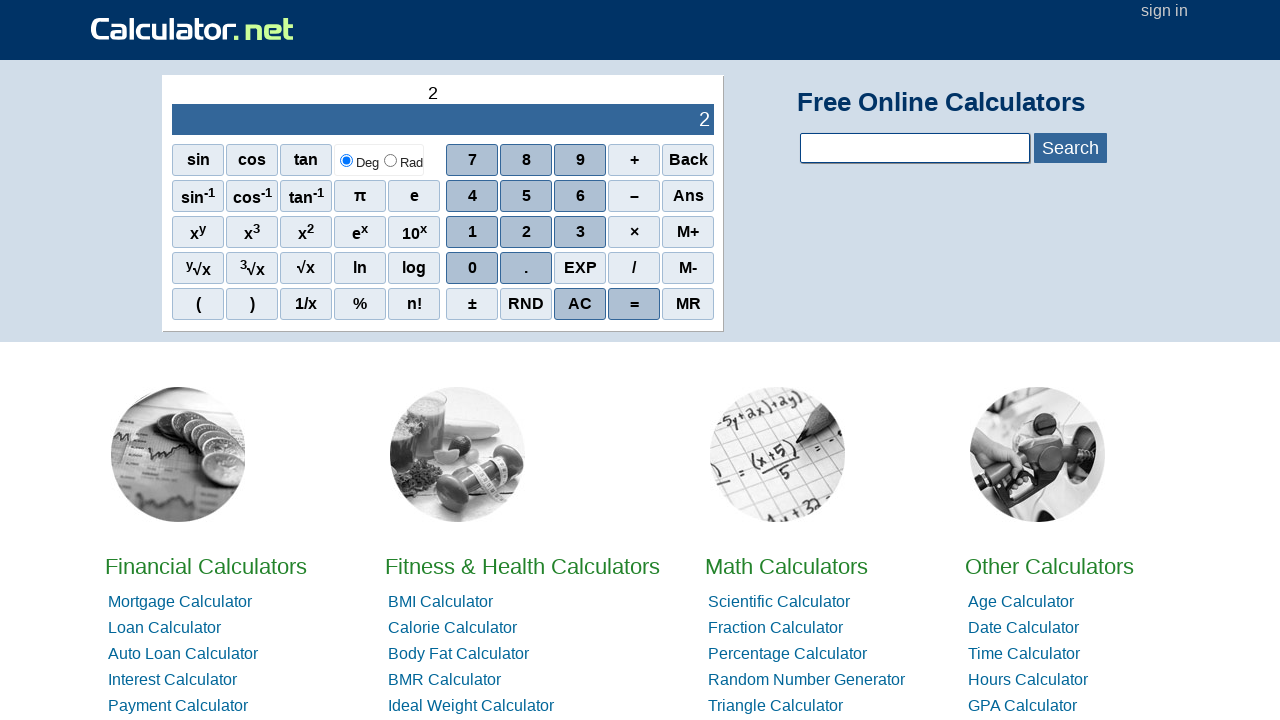

Clicked number 3 at (580, 232) on xpath=//span[contains(text(),'3')]
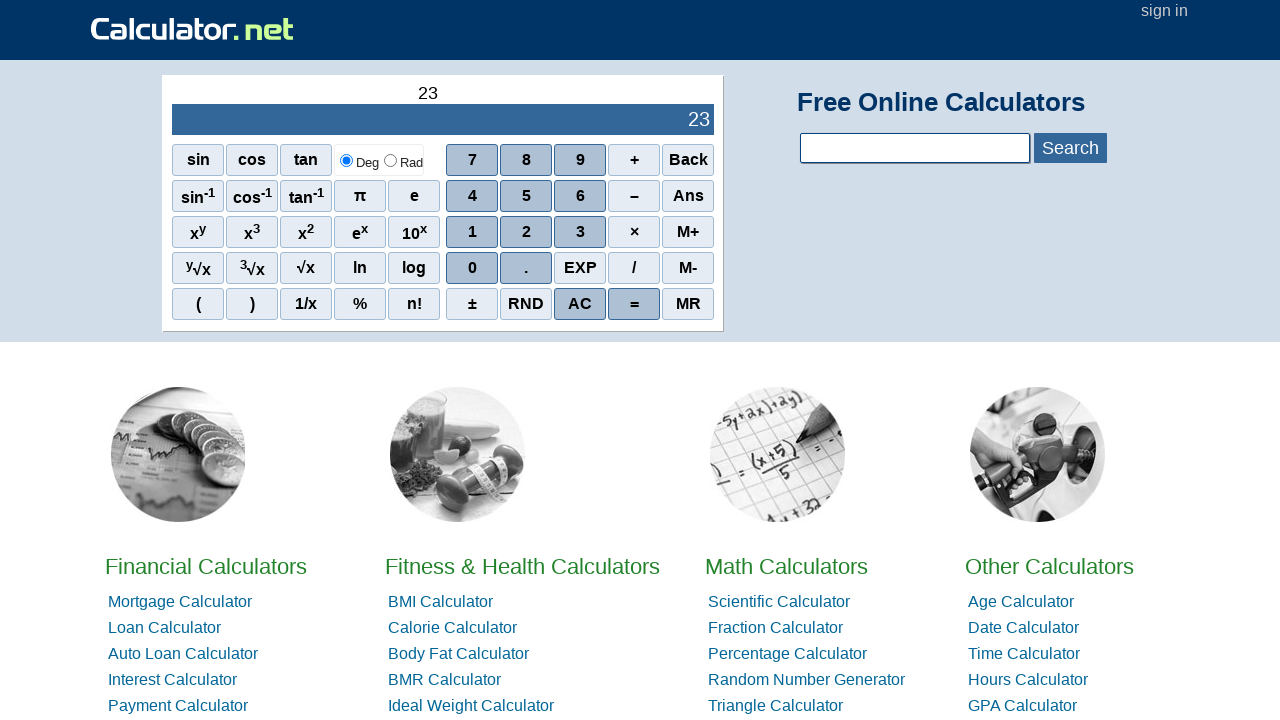

Clicked number 4 at (472, 196) on xpath=//span[contains(text(),'4')]
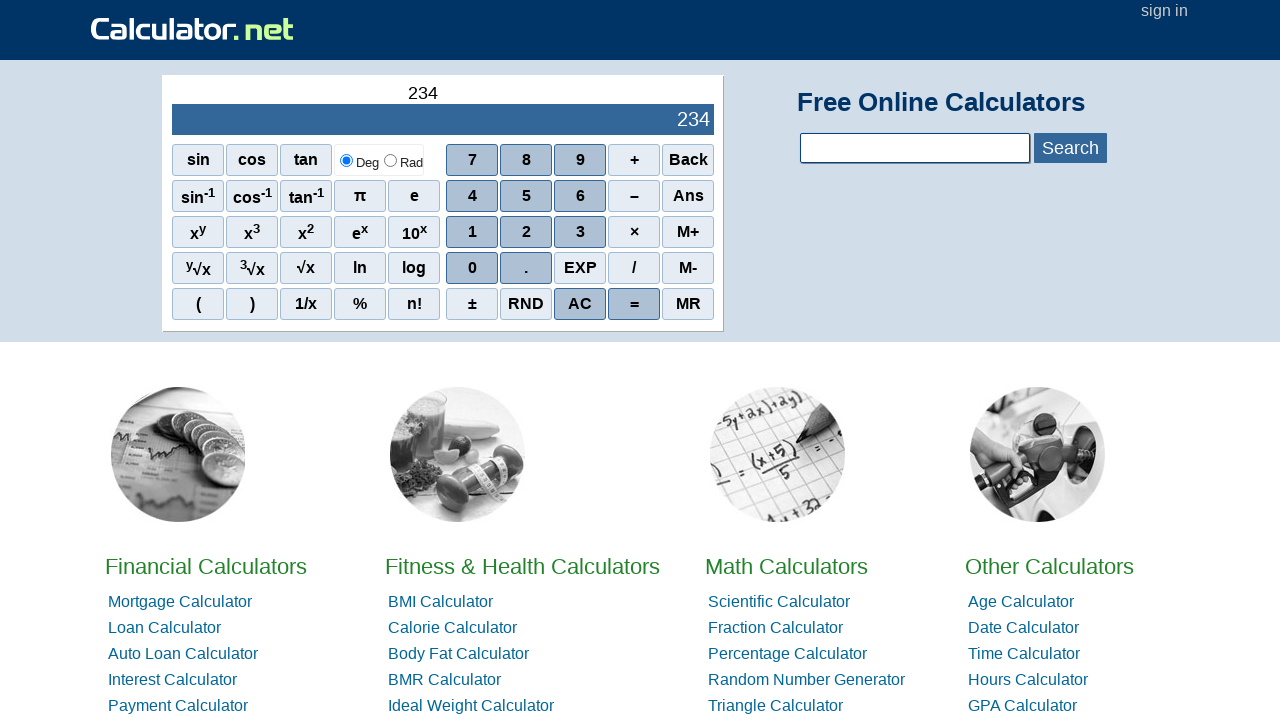

Clicked number 8 at (526, 160) on xpath=//span[contains(text(),'8')]
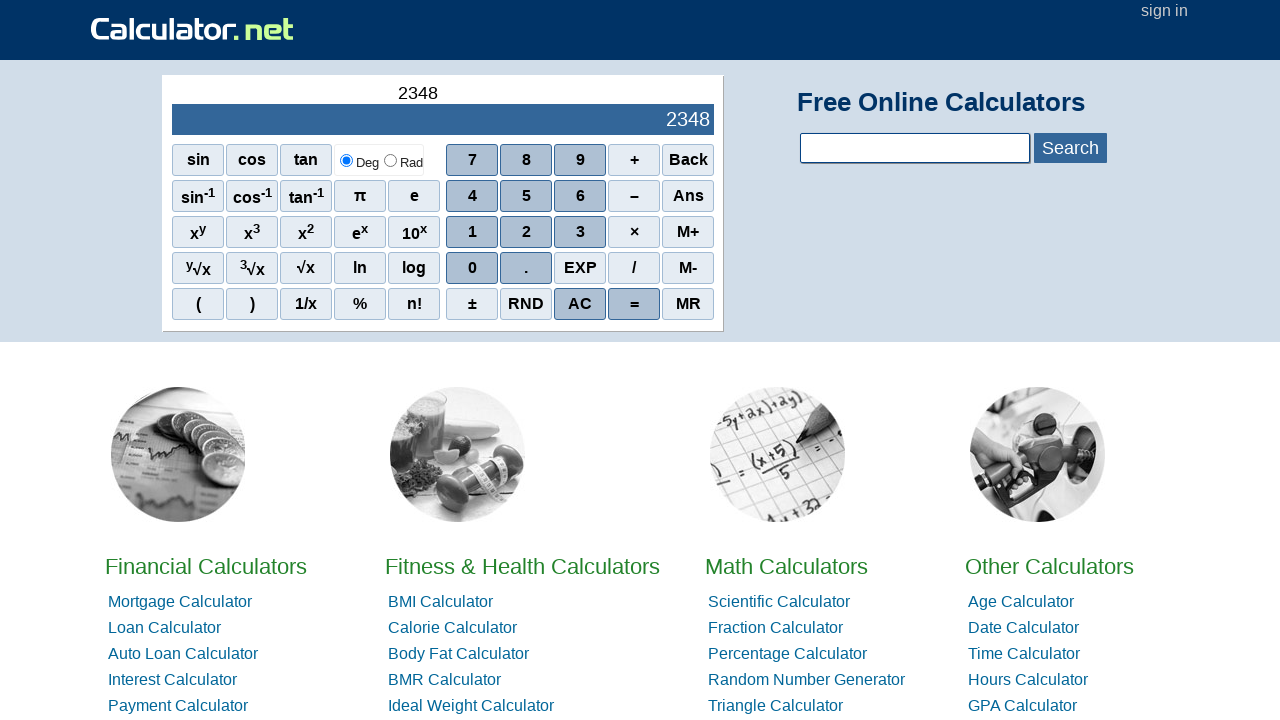

Clicked number 2 at (526, 232) on xpath=//span[contains(text(),'2')]
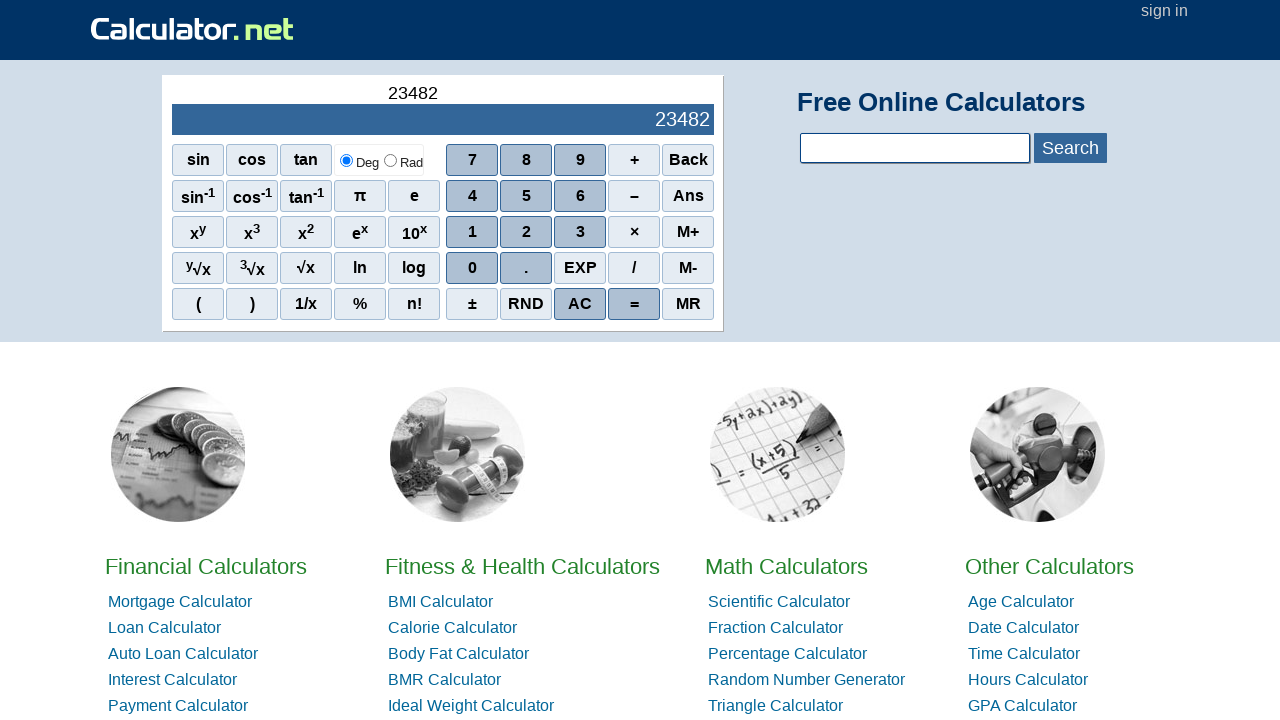

Clicked number 3 at (580, 232) on xpath=//span[contains(text(),'3')]
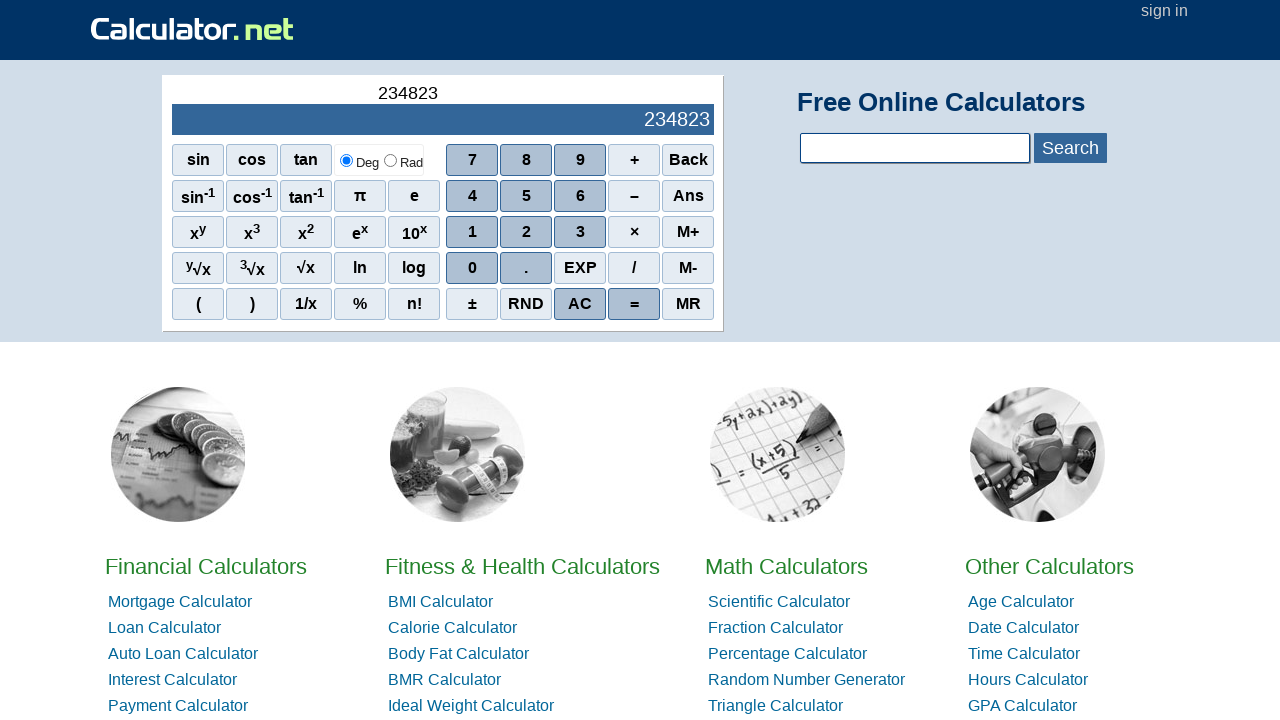

Clicked multiplication operator (×) at (634, 232) on xpath=//span[contains(text(),'×')]
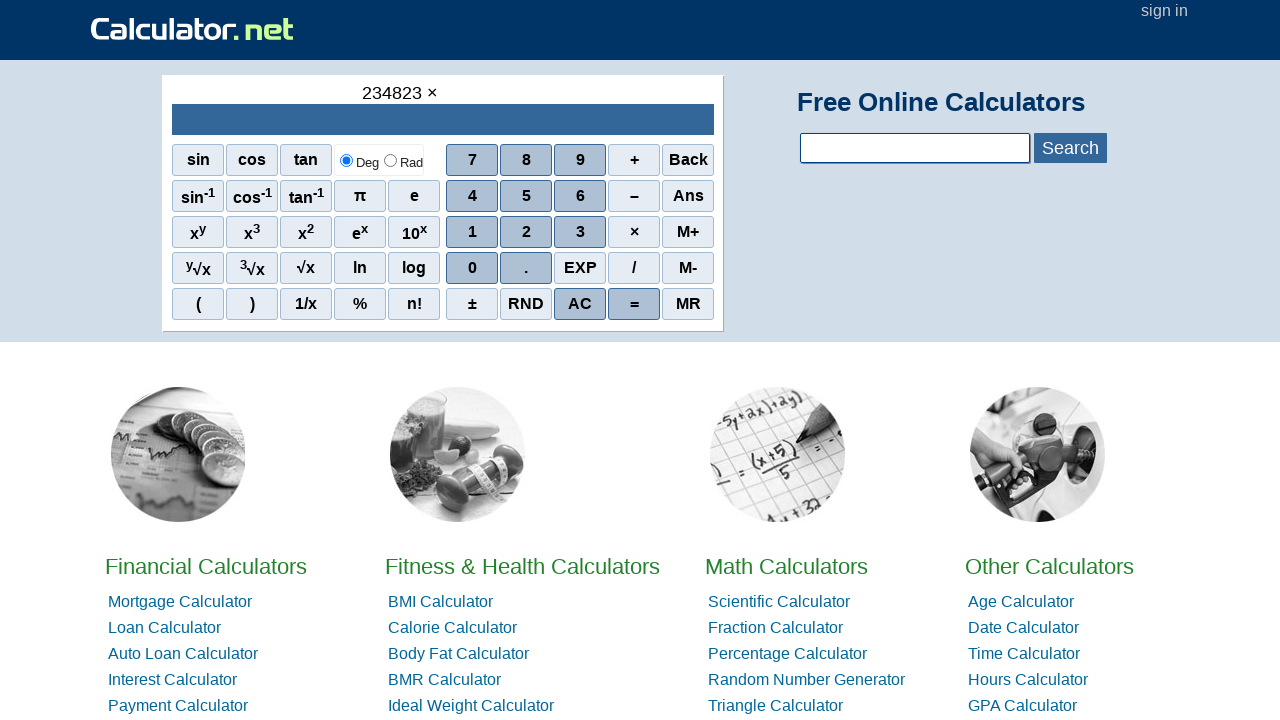

Clicked multiplication operator (×) again at (634, 232) on xpath=//span[contains(text(),'×')]
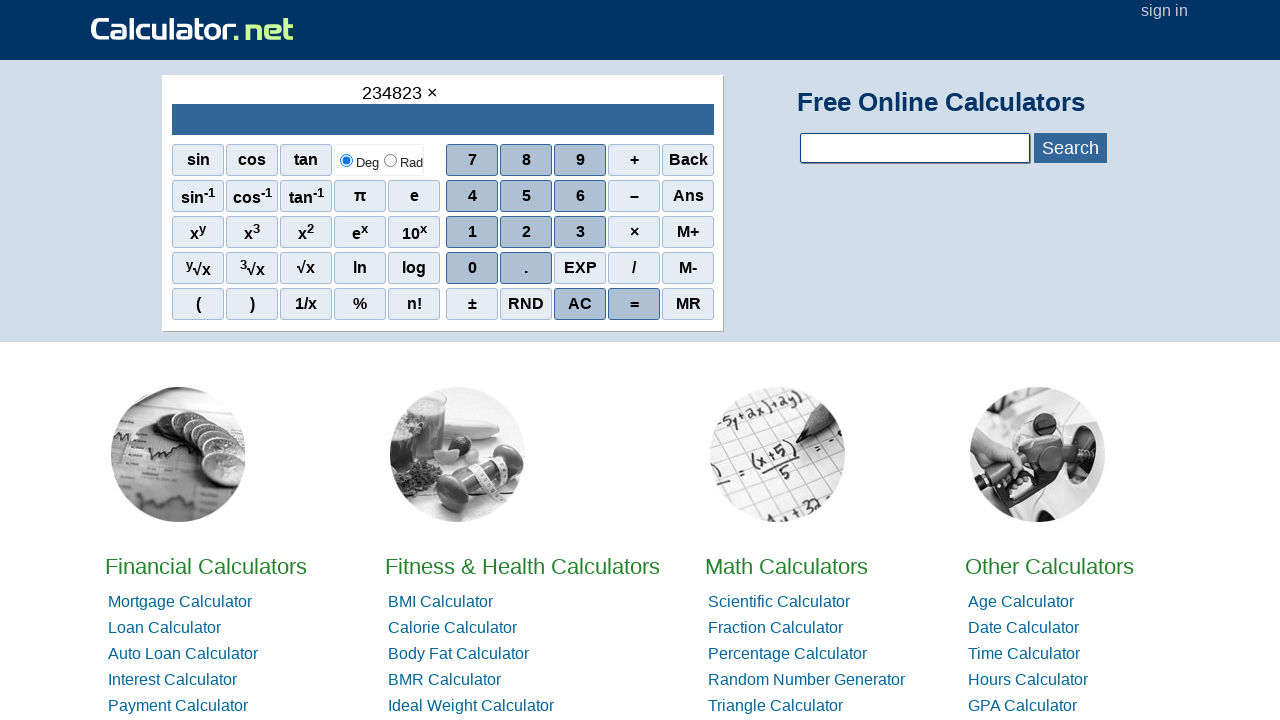

Clicked number 2 at (526, 232) on xpath=//span[contains(text(),'2')]
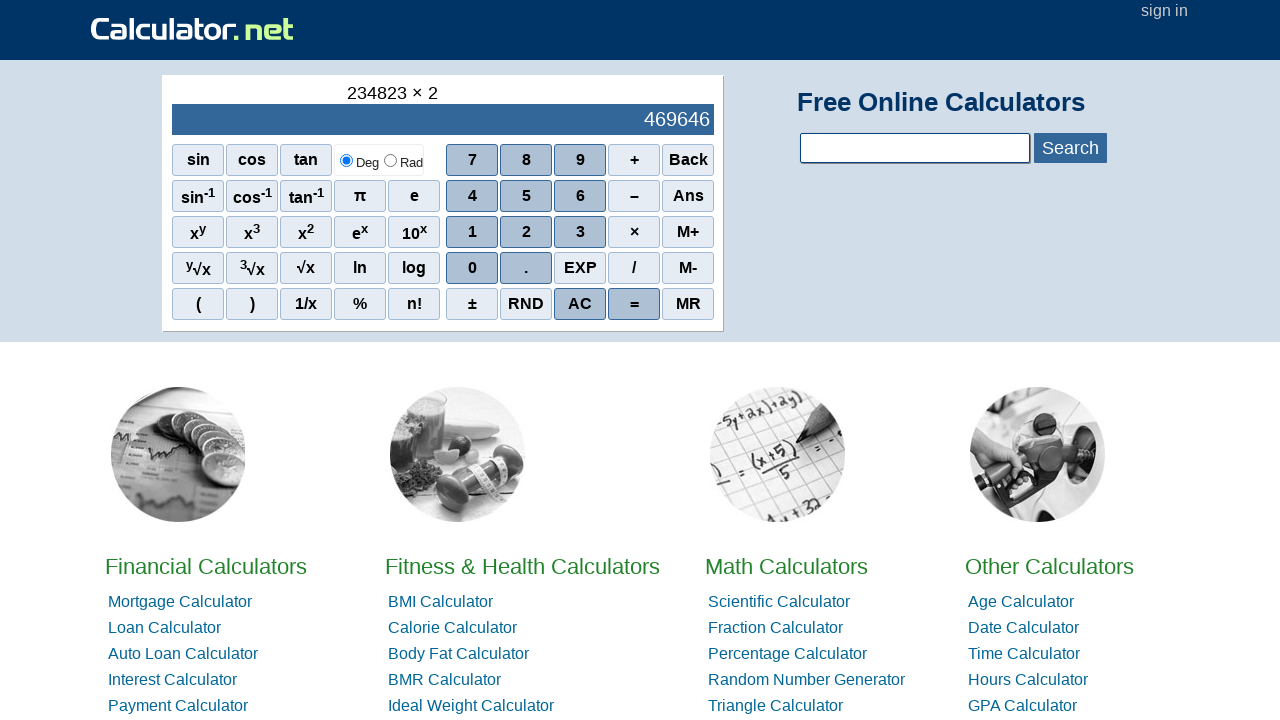

Clicked number 3 at (580, 232) on xpath=//span[contains(text(),'3')]
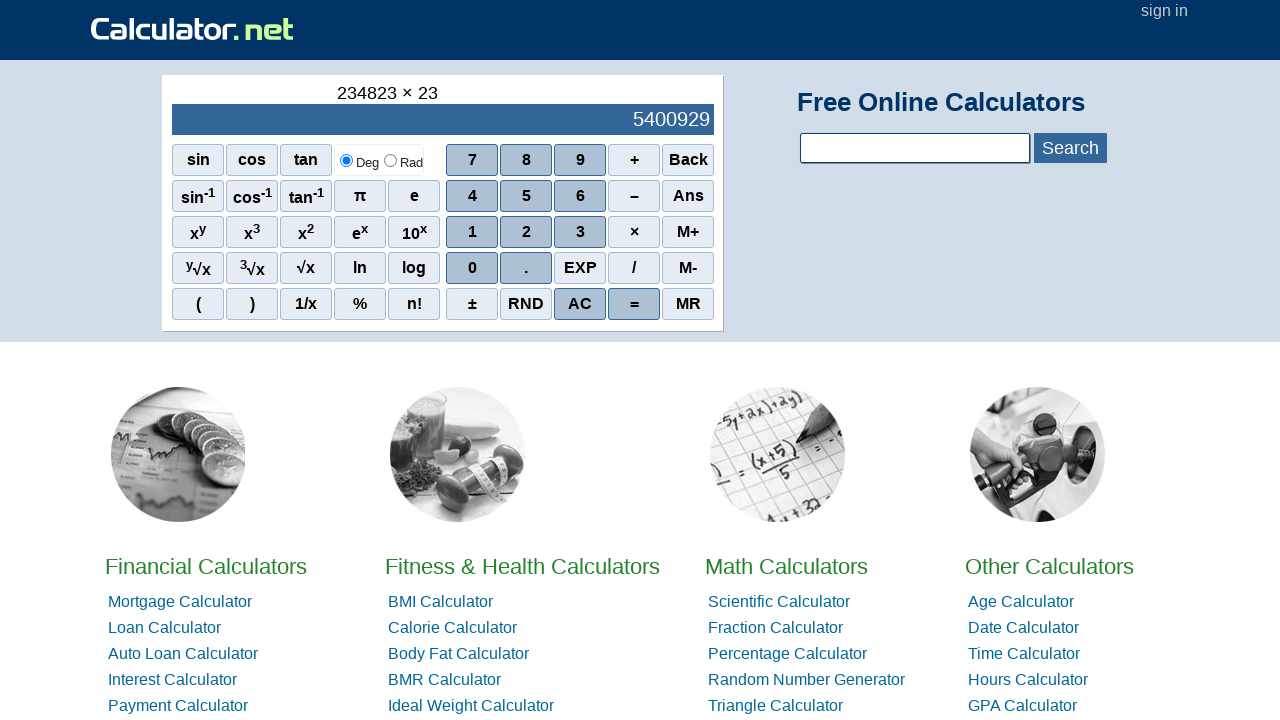

Clicked subtraction operator (-) at (472, 268) on xpath=//tbody/tr[2]/td[2]/div[1]/div[4]/span[1]
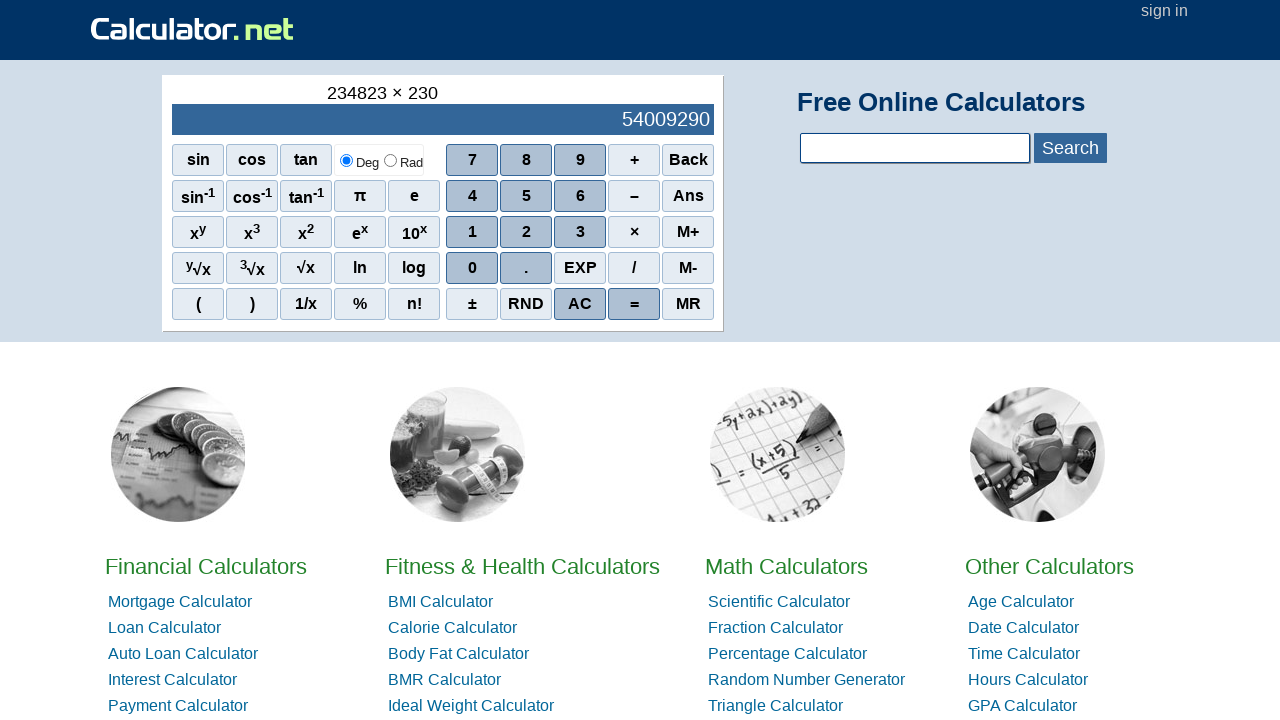

Clicked number 9 at (580, 160) on xpath=//span[contains(text(),'9')]
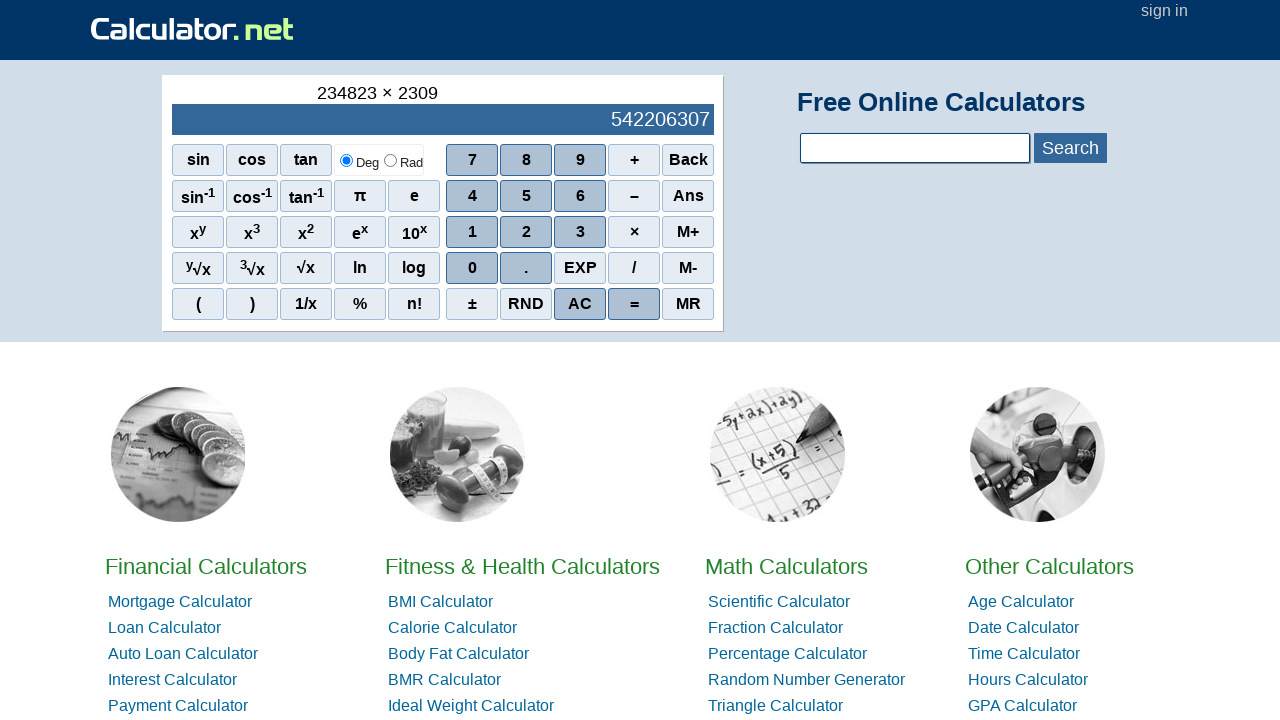

Clicked number 4 at (472, 196) on xpath=//span[contains(text(),'4')]
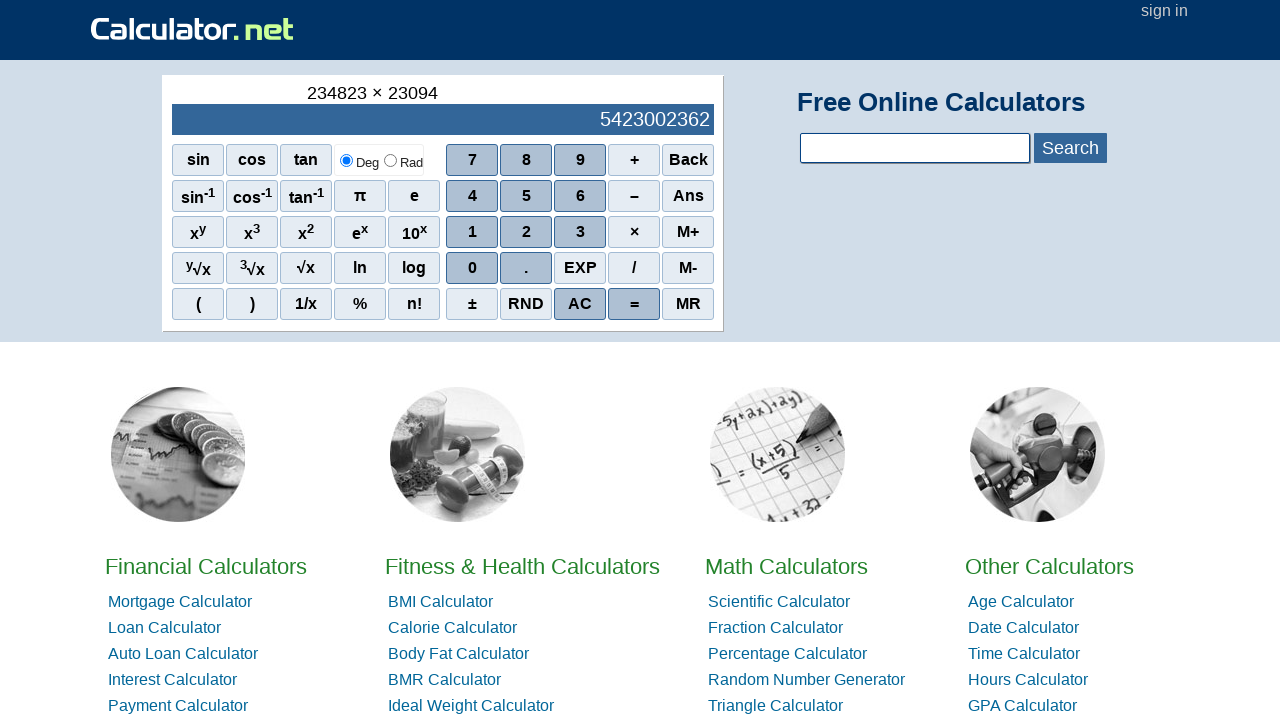

Clicked number 8 at (526, 160) on xpath=//span[contains(text(),'8')]
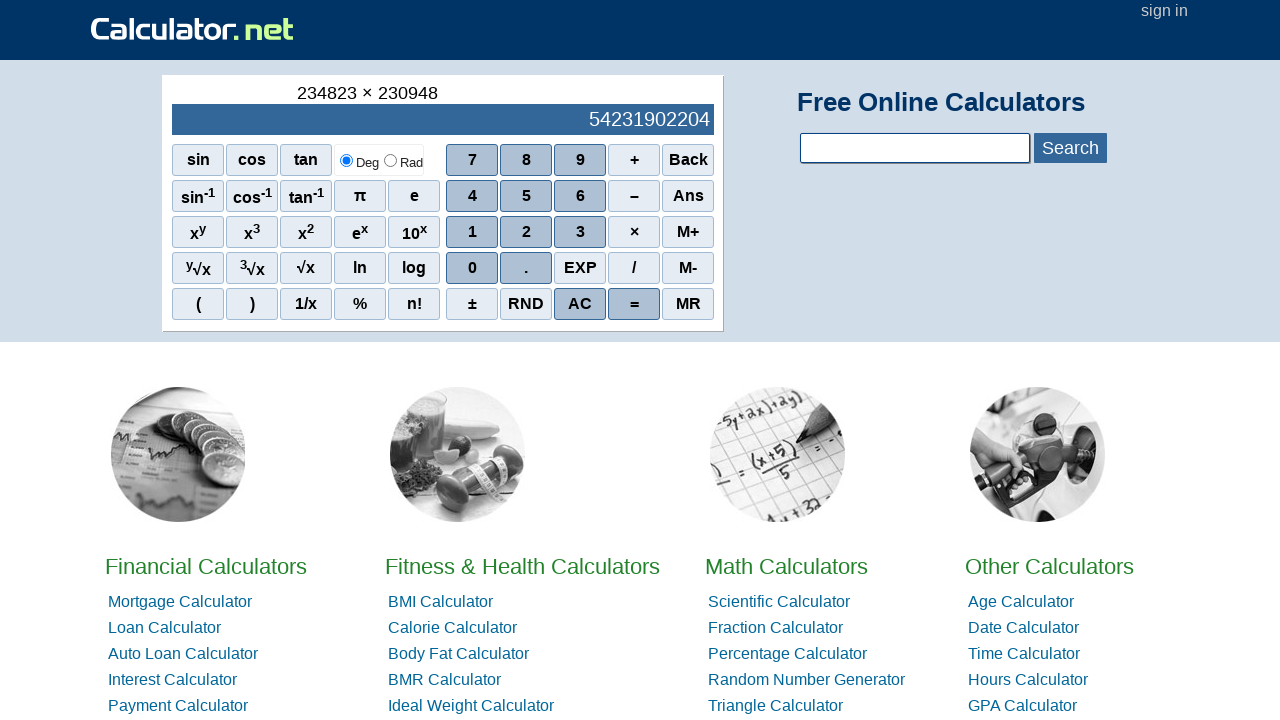

Clicked number 2 at (526, 232) on xpath=//span[contains(text(),'2')]
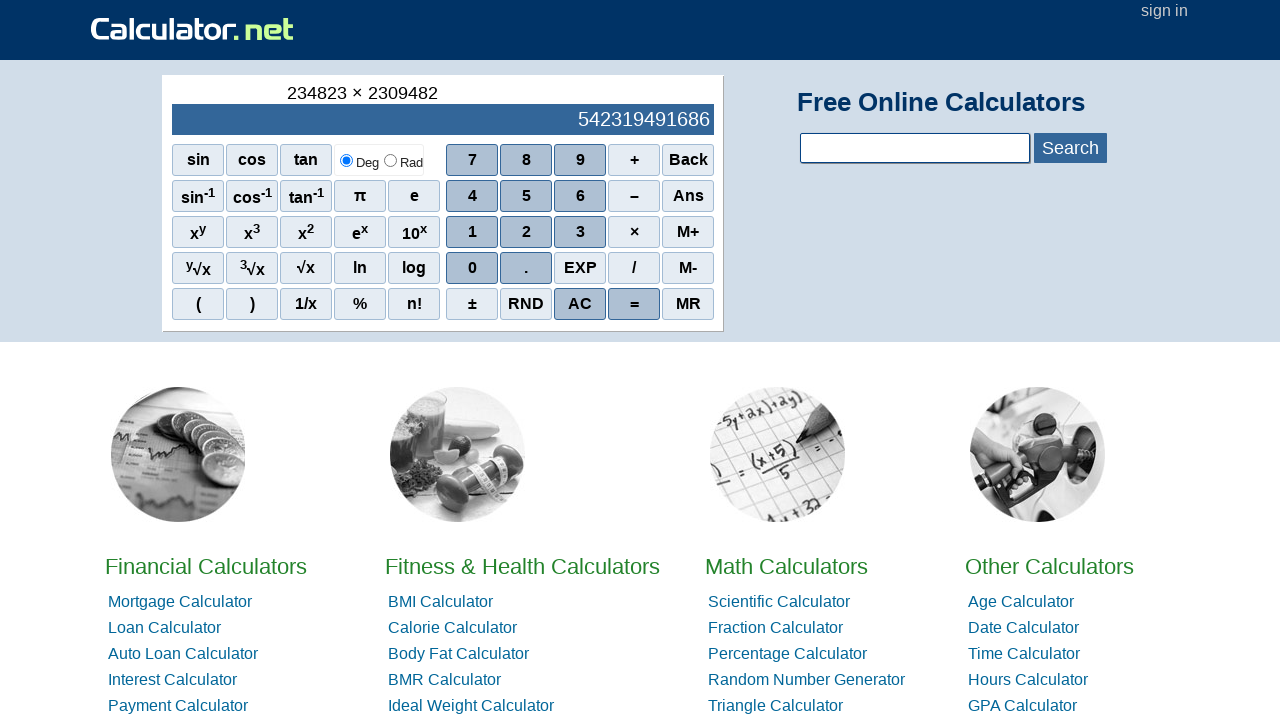

Clicked number 3 at (580, 232) on xpath=//span[contains(text(),'3')]
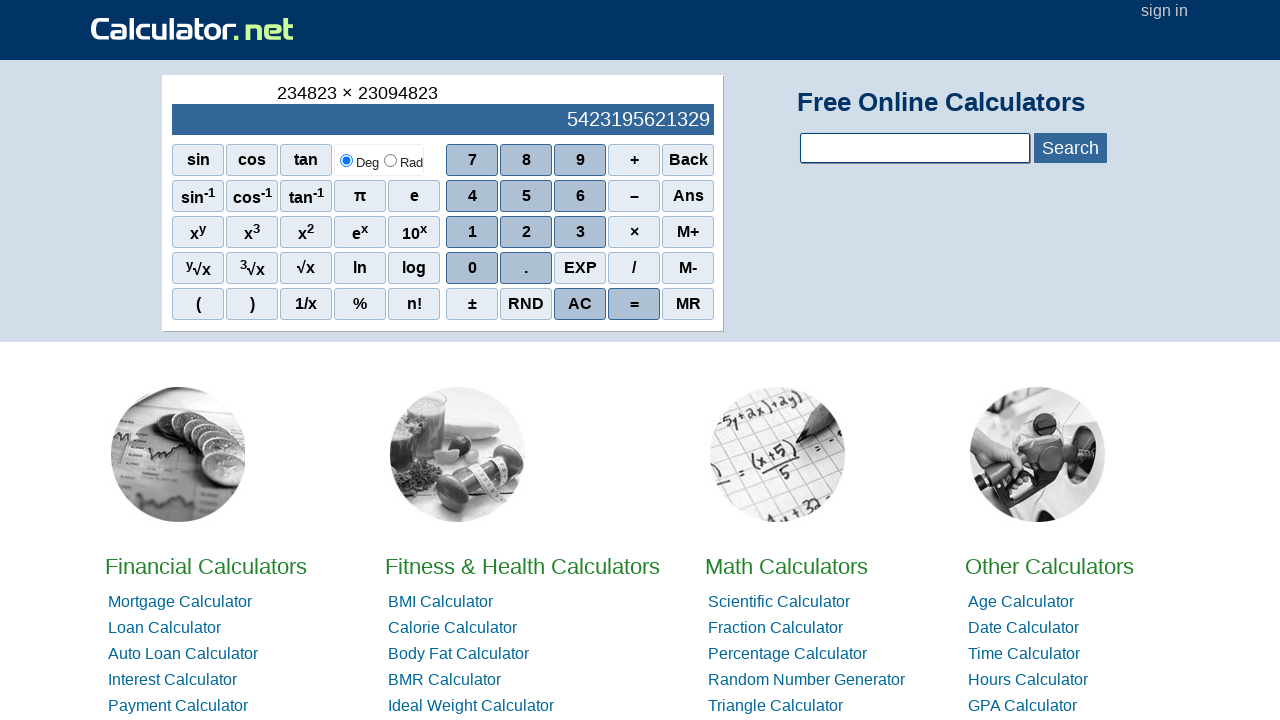

Clicked equals button to calculate result at (634, 304) on xpath=//span[contains(text(),'=')]
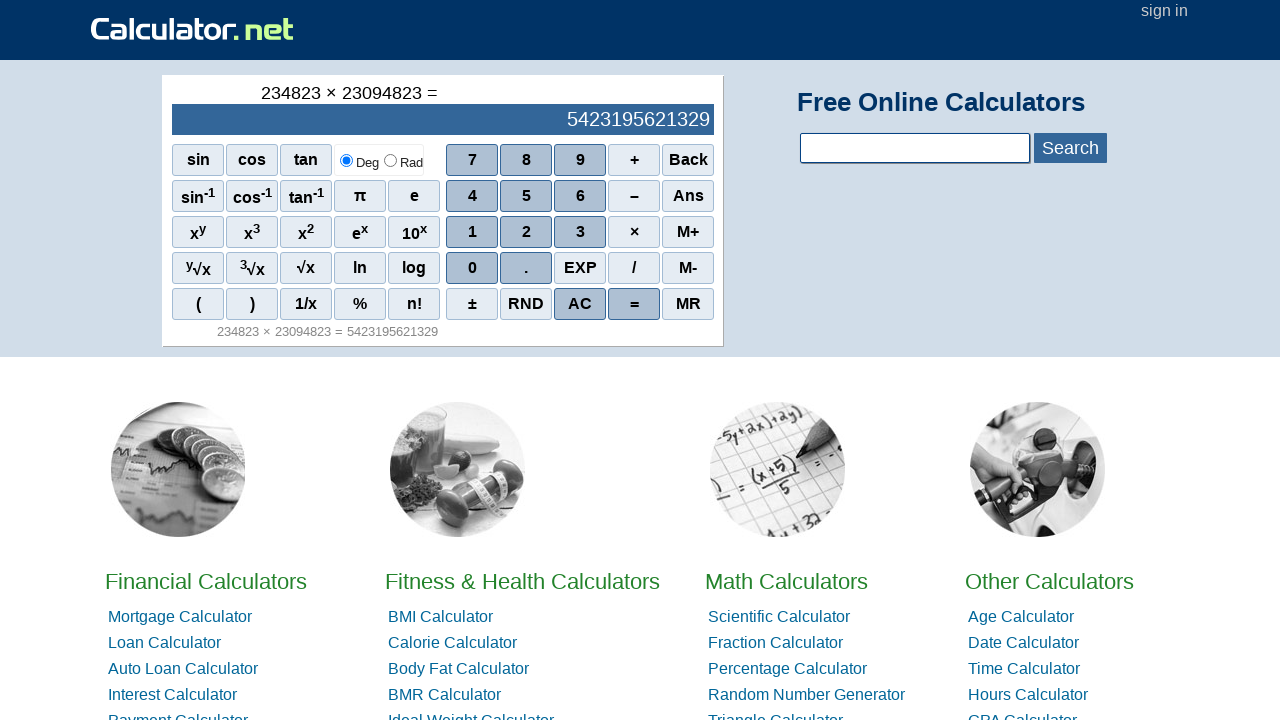

Result displayed in output field
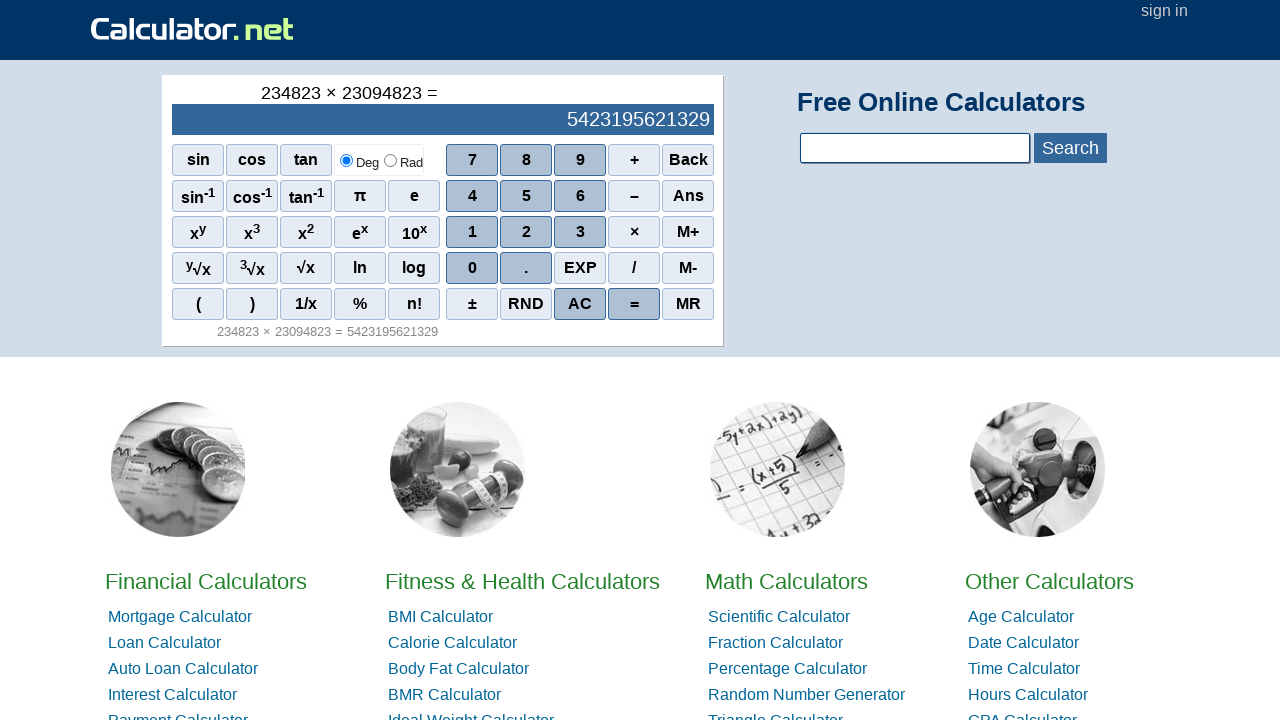

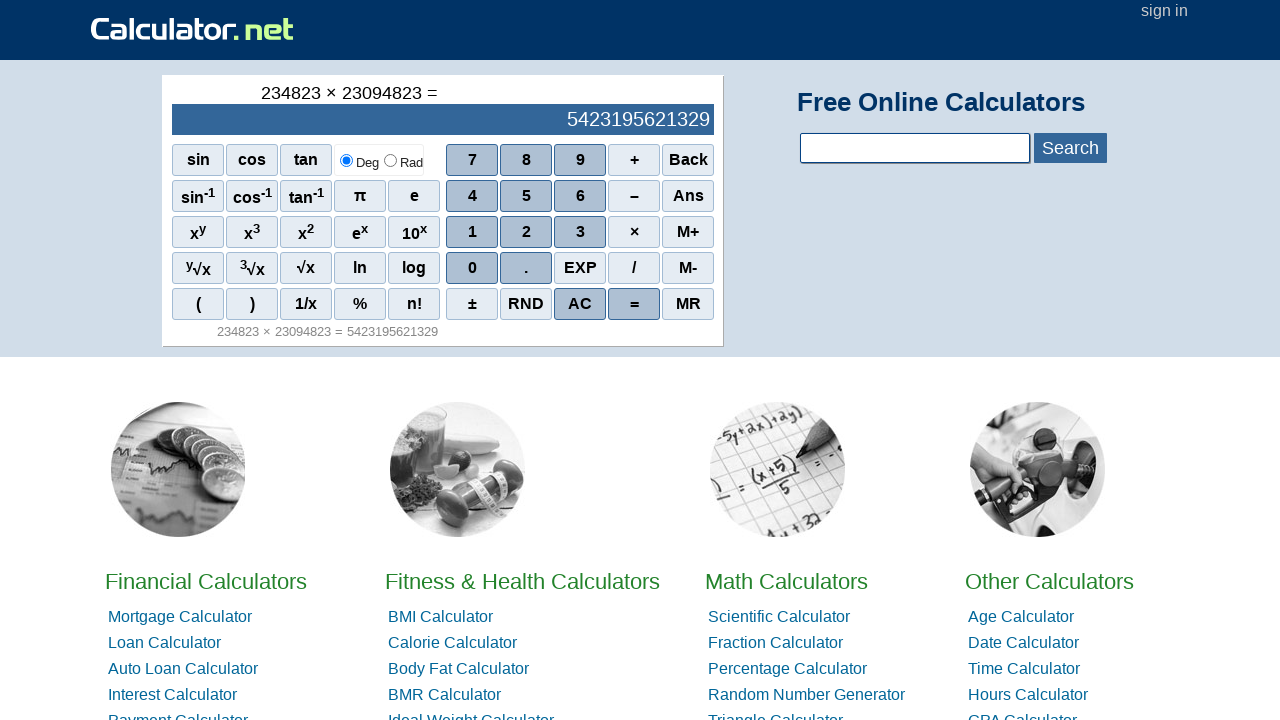